Tests explicit wait functionality by waiting for a price element to show $100, clicking a book button, performing a math calculation based on a displayed number, entering the result, and handling an alert dialog.

Starting URL: http://suninjuly.github.io/explicit_wait2.html

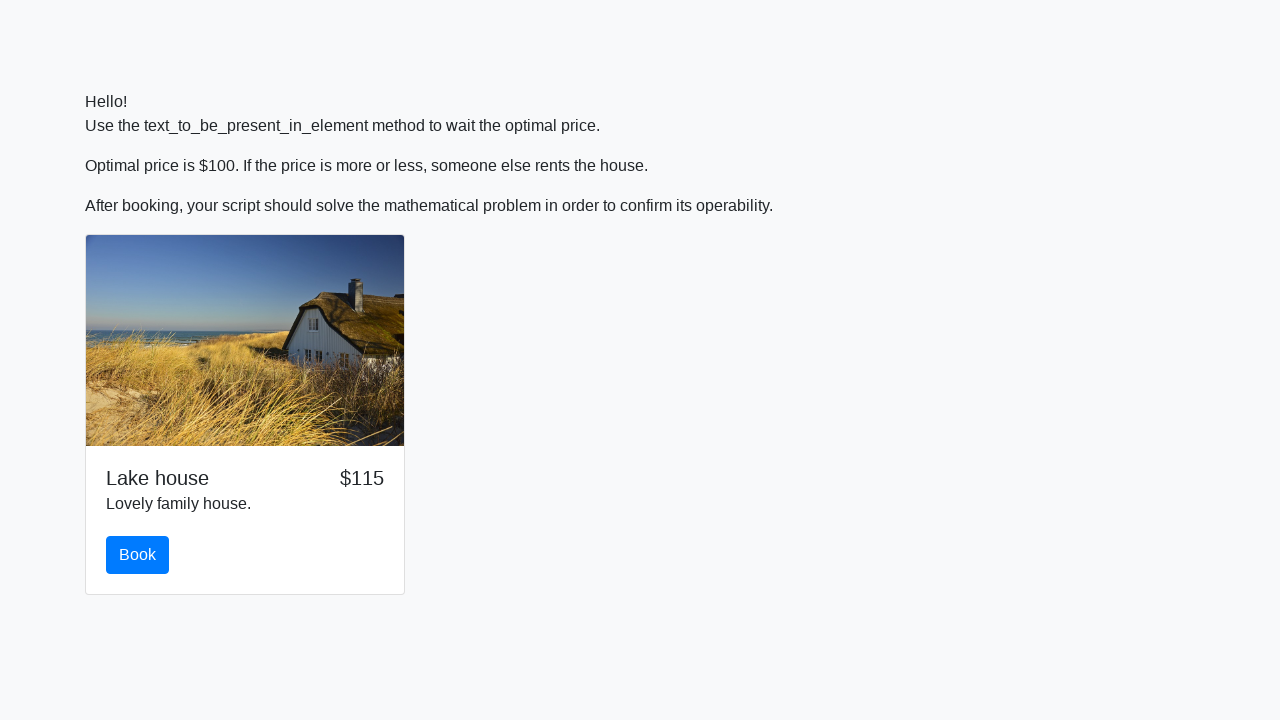

Waited for price element to display $100
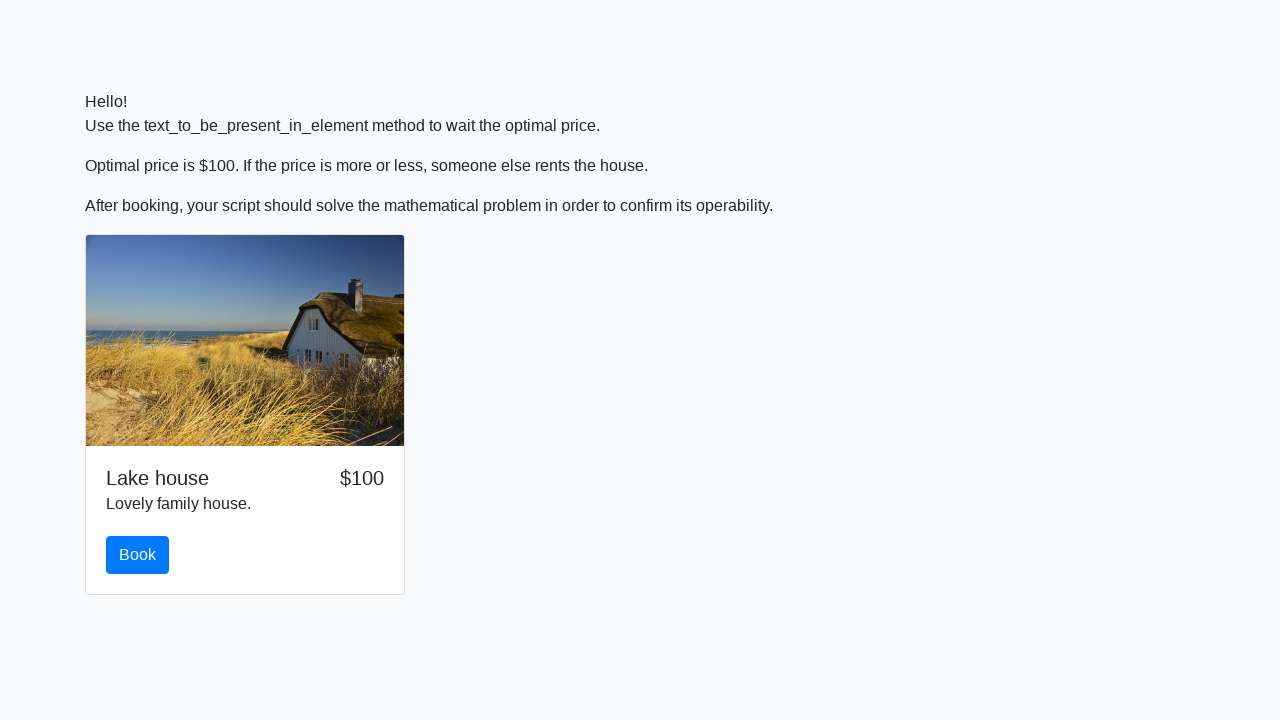

Clicked the book button at (138, 555) on button#book
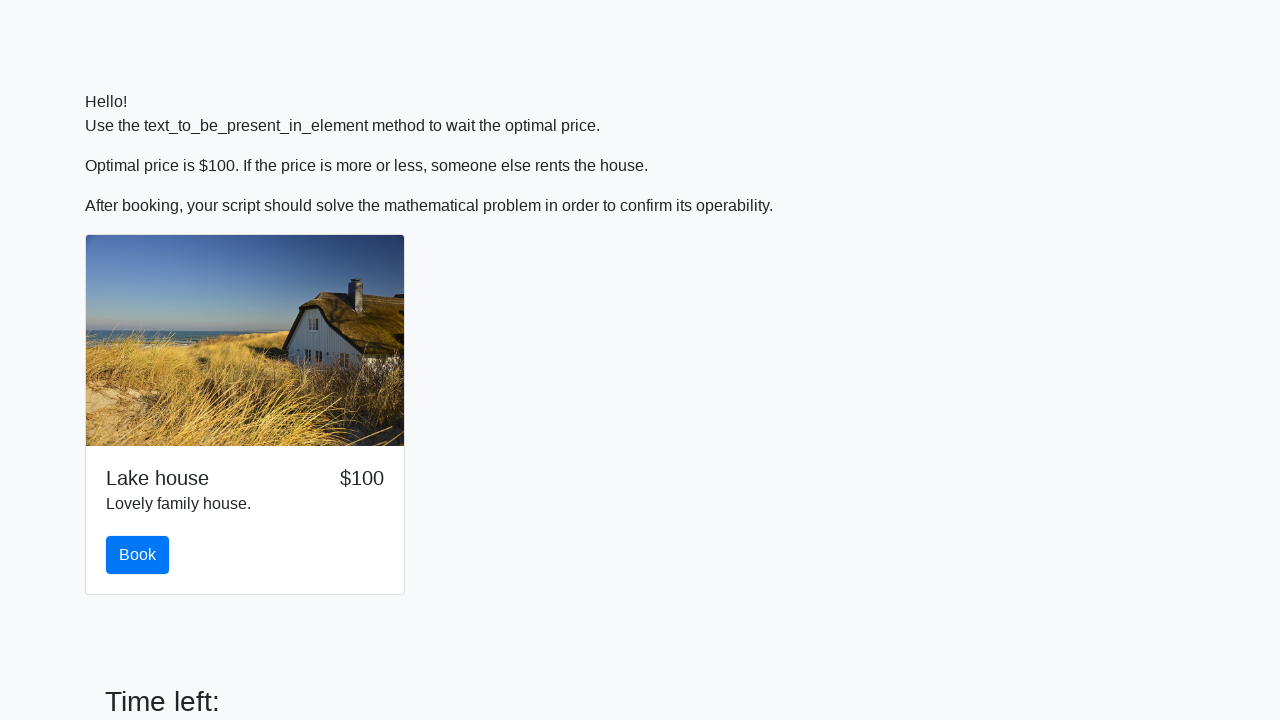

Retrieved number from input_value span: 357
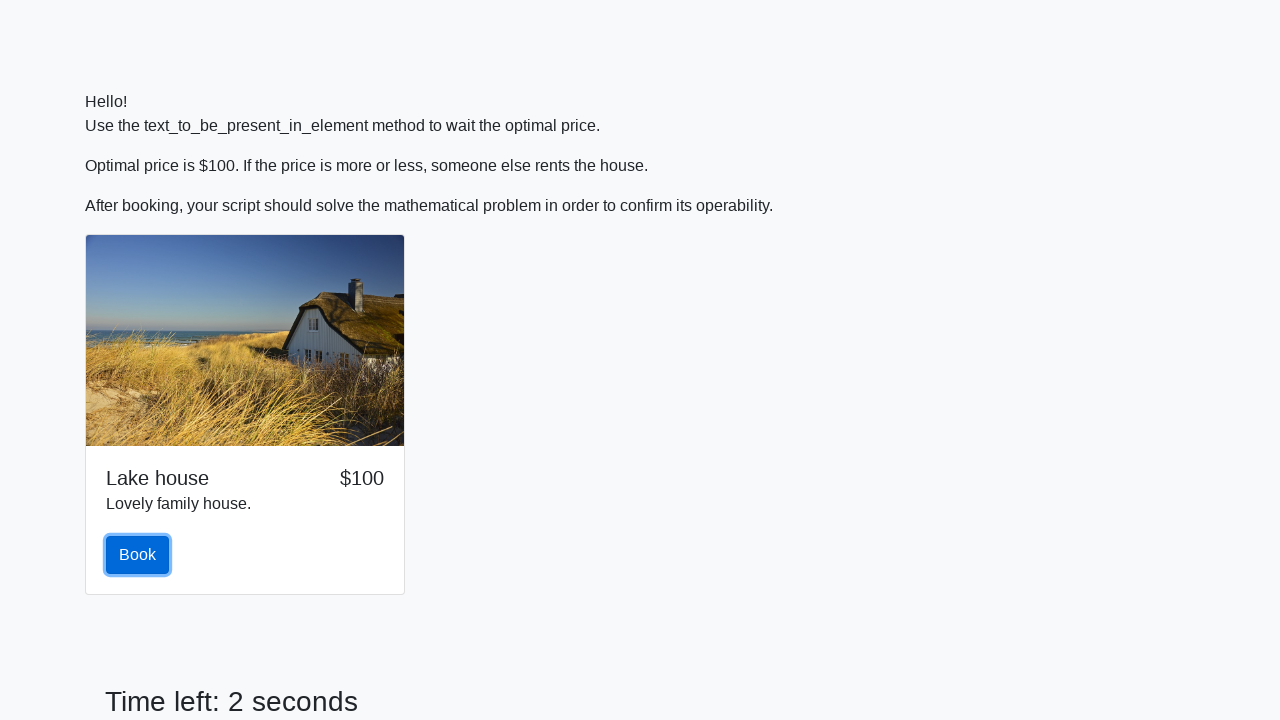

Calculated result using formula log(abs(12 * sin(357))): 2.3898098173522935
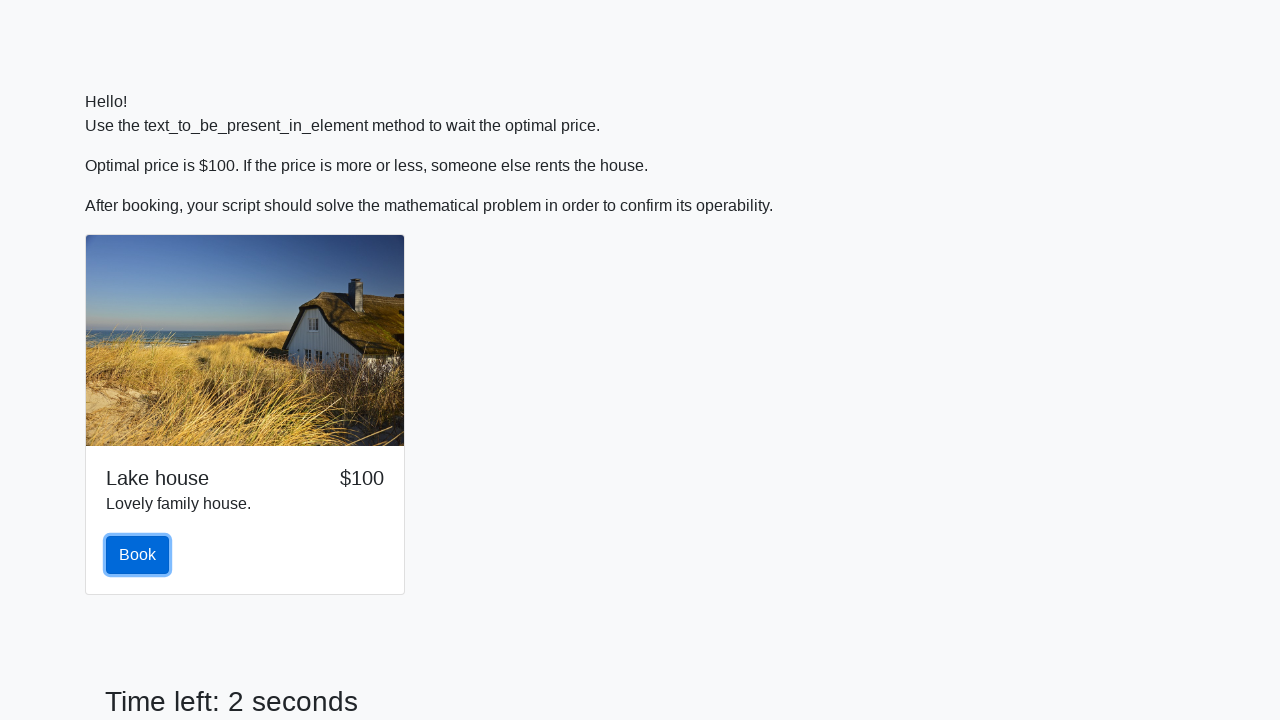

Clicked the answer input field at (660, 597) on input#answer
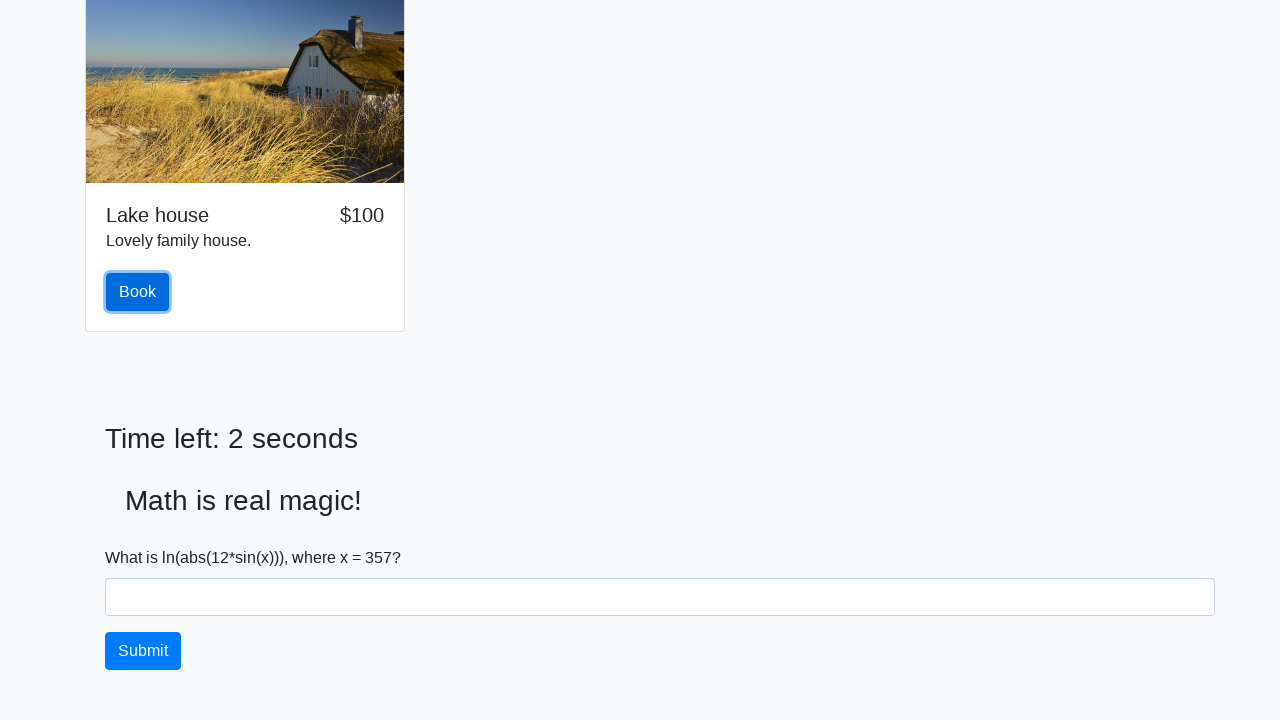

Filled answer field with calculated result: 2.3898098173522935 on input#answer
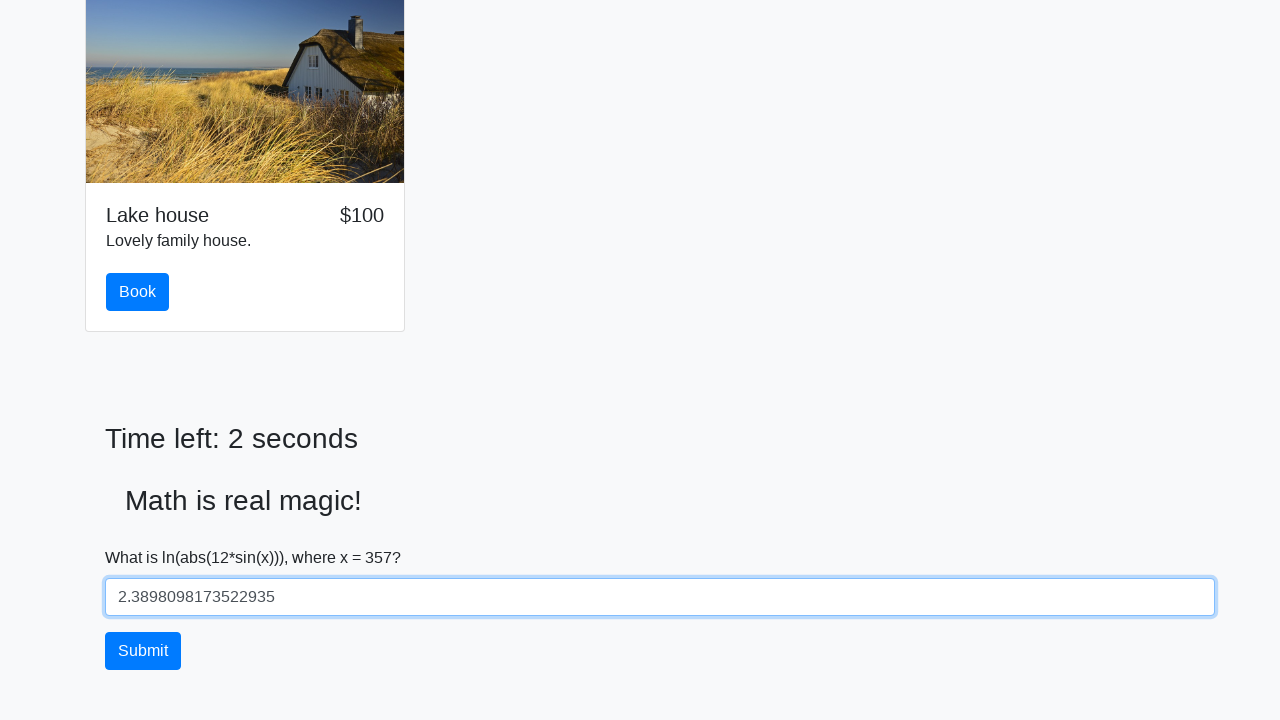

Clicked submit button at (143, 651) on button[type='submit']
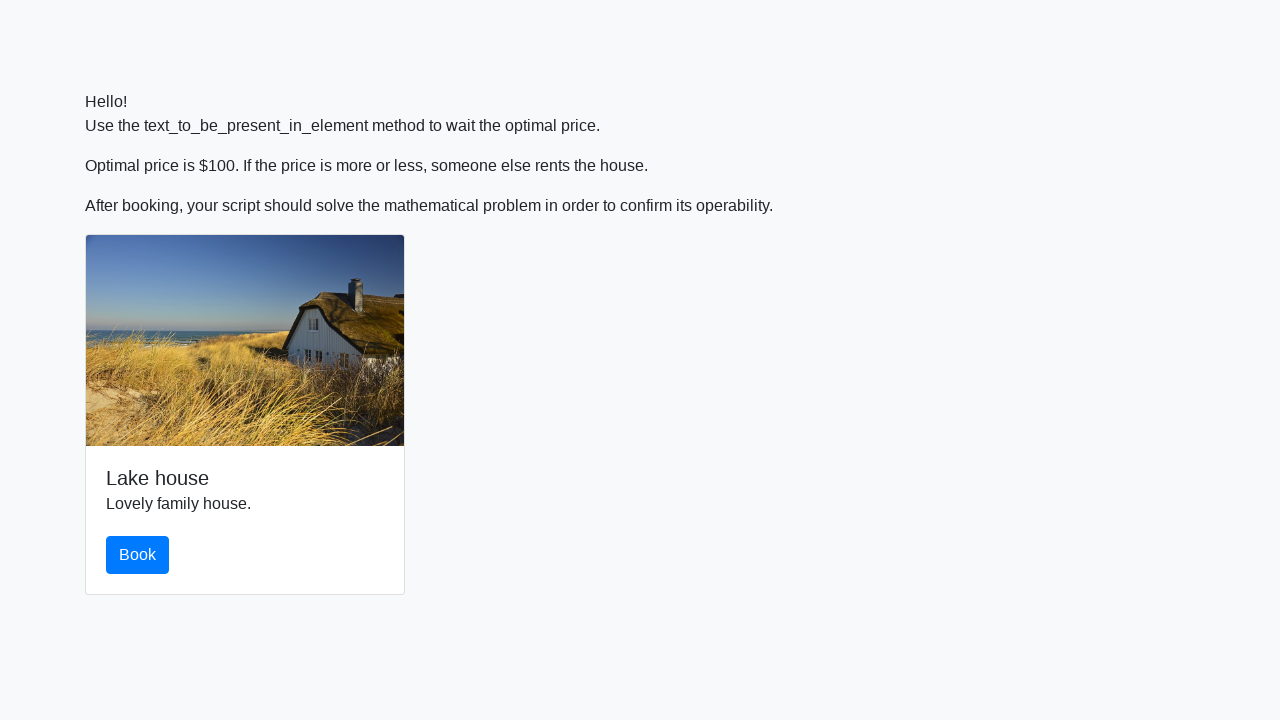

Set up alert dialog handler to accept
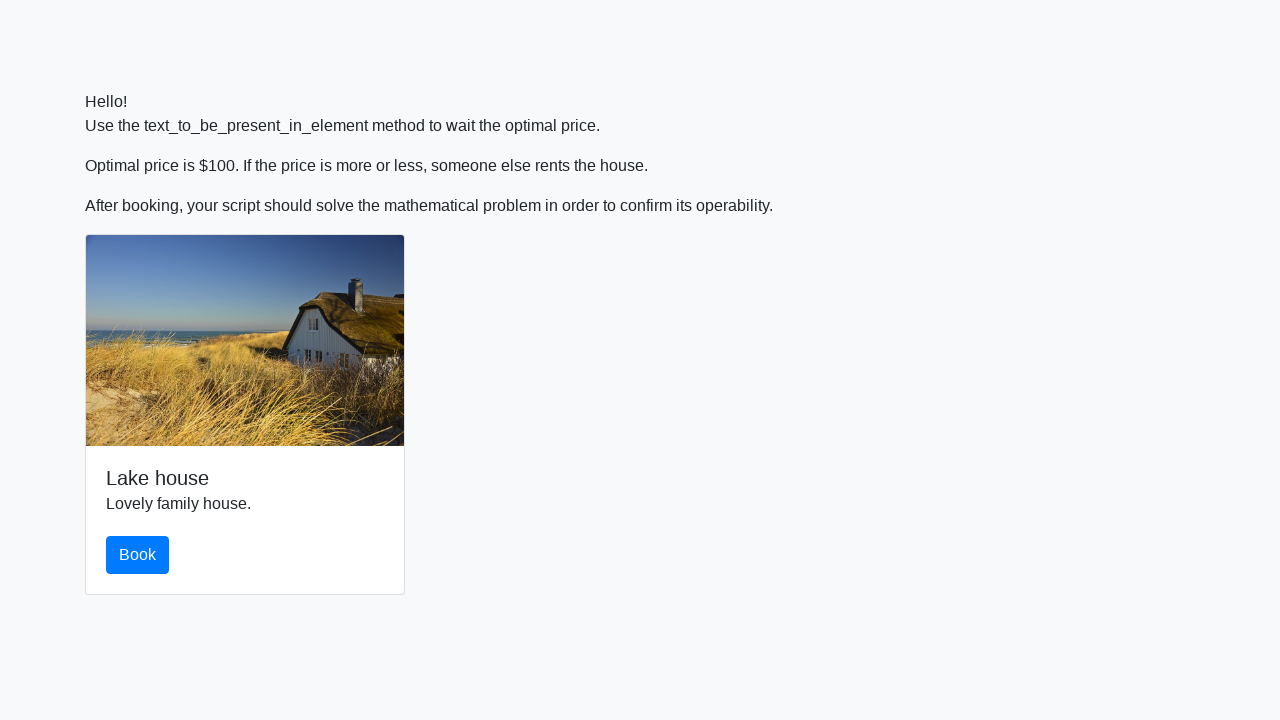

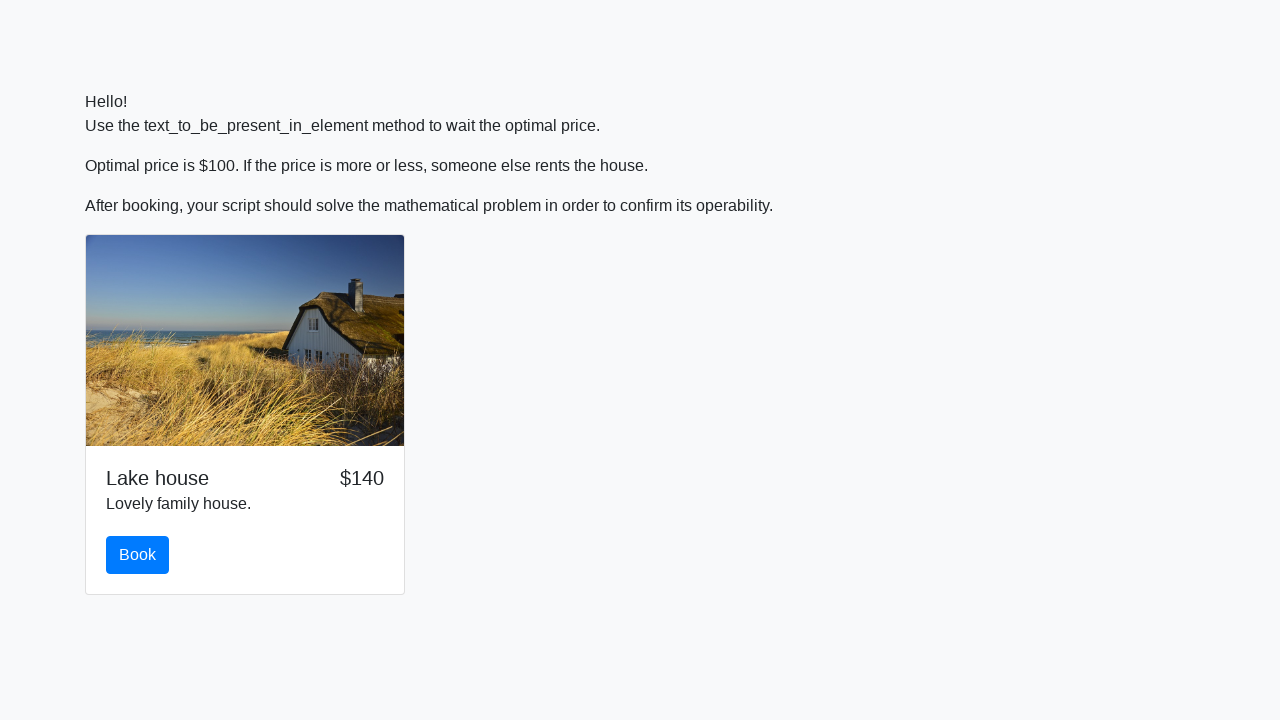